Tests that a button becomes enabled after a delay by waiting for it to be clickable and verifying it is enabled.

Starting URL: https://demoqa.com/dynamic-properties

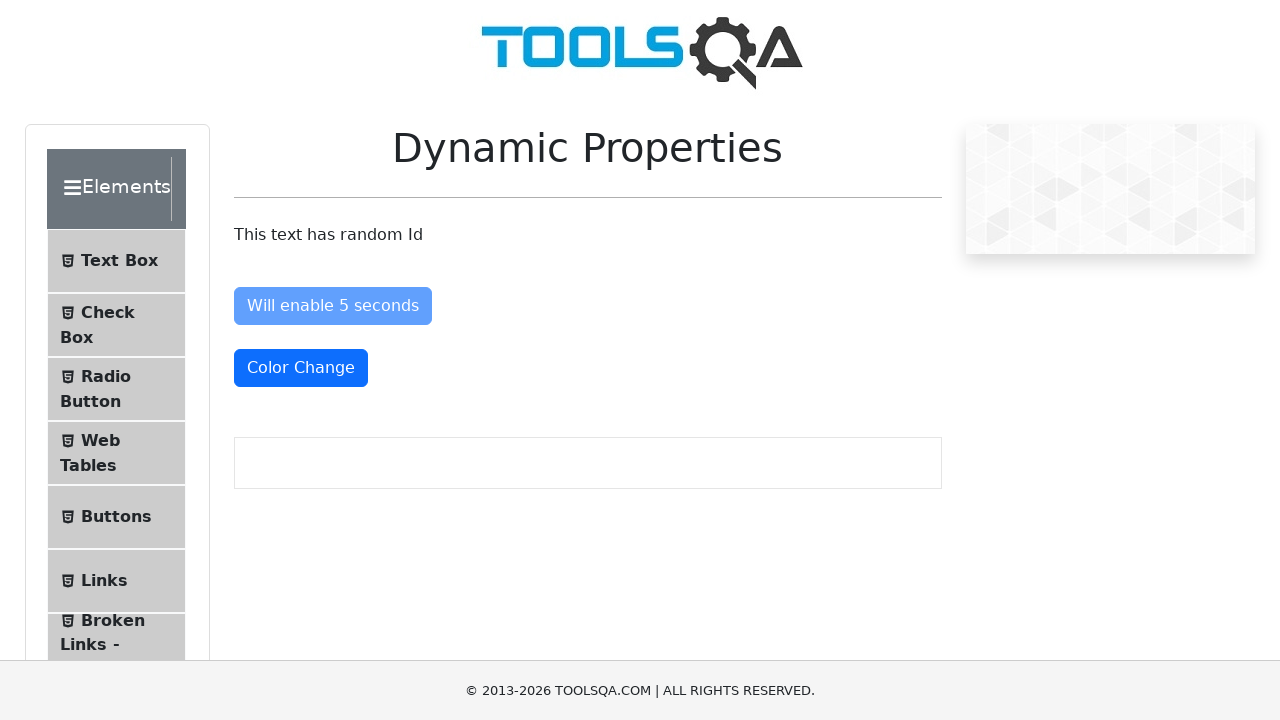

Waited for 'Enable After' button to become enabled
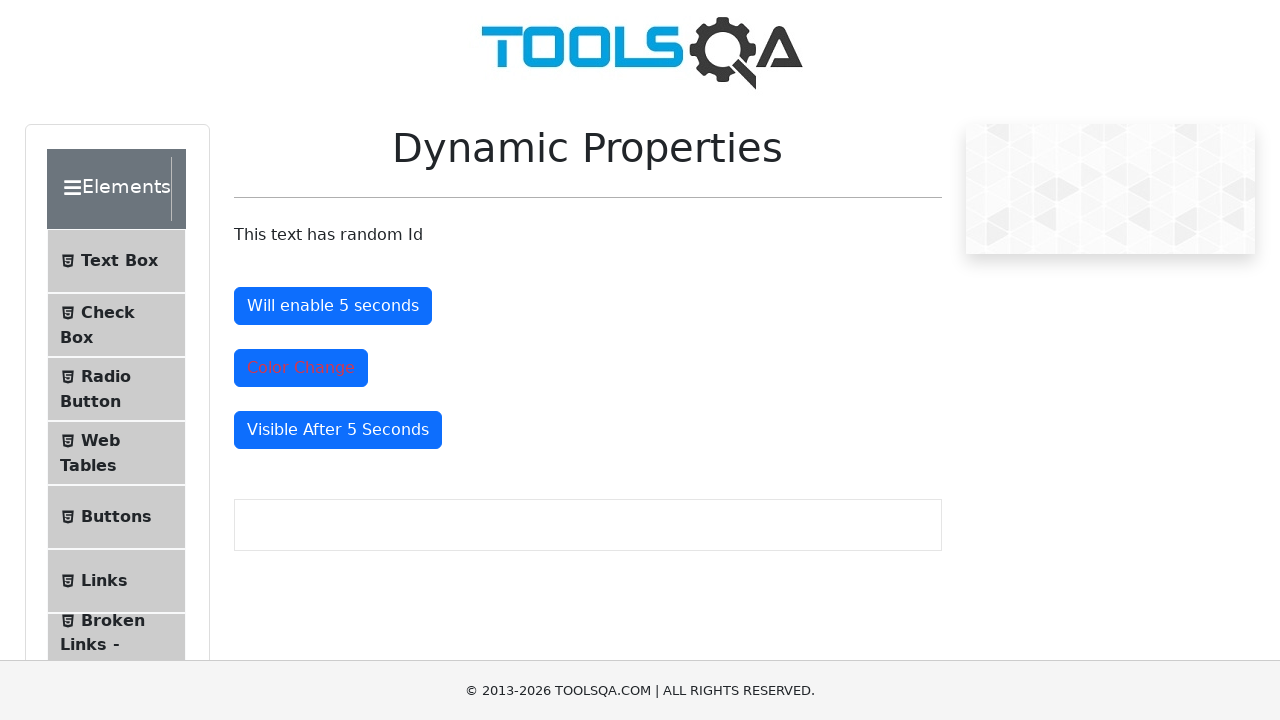

Located the 'Enable After' button
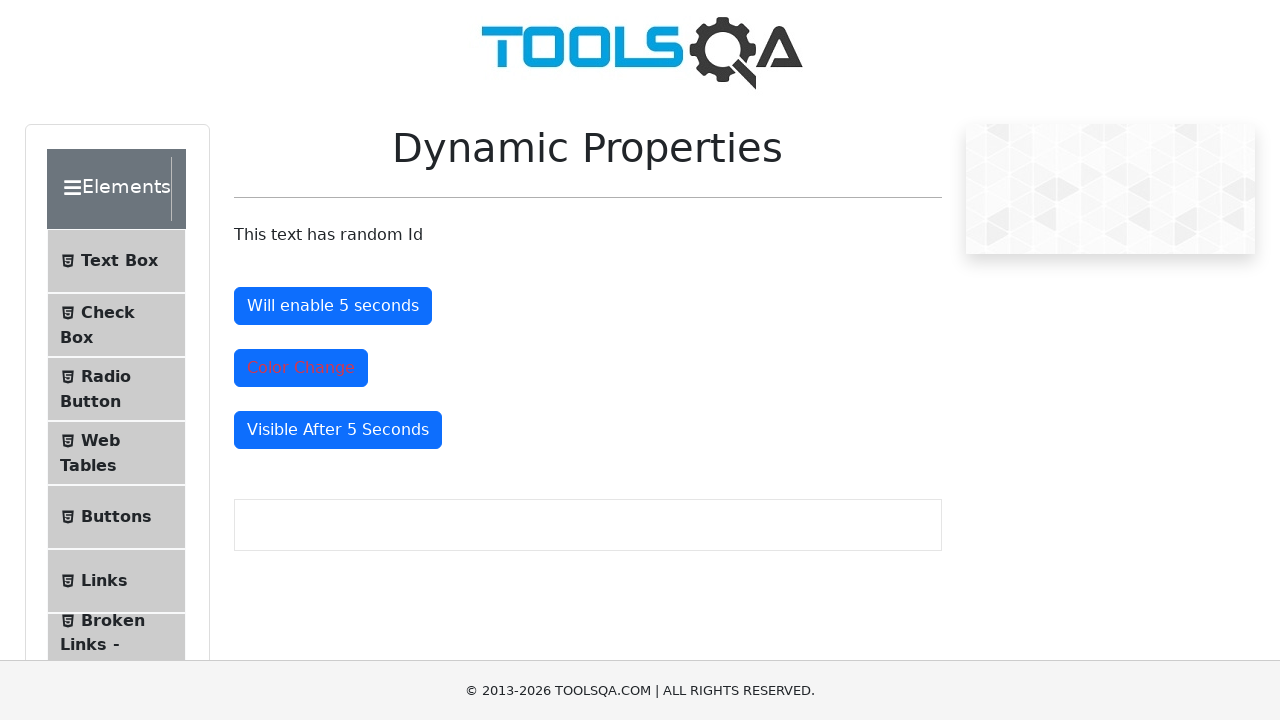

Verified that the 'Enable After' button is enabled
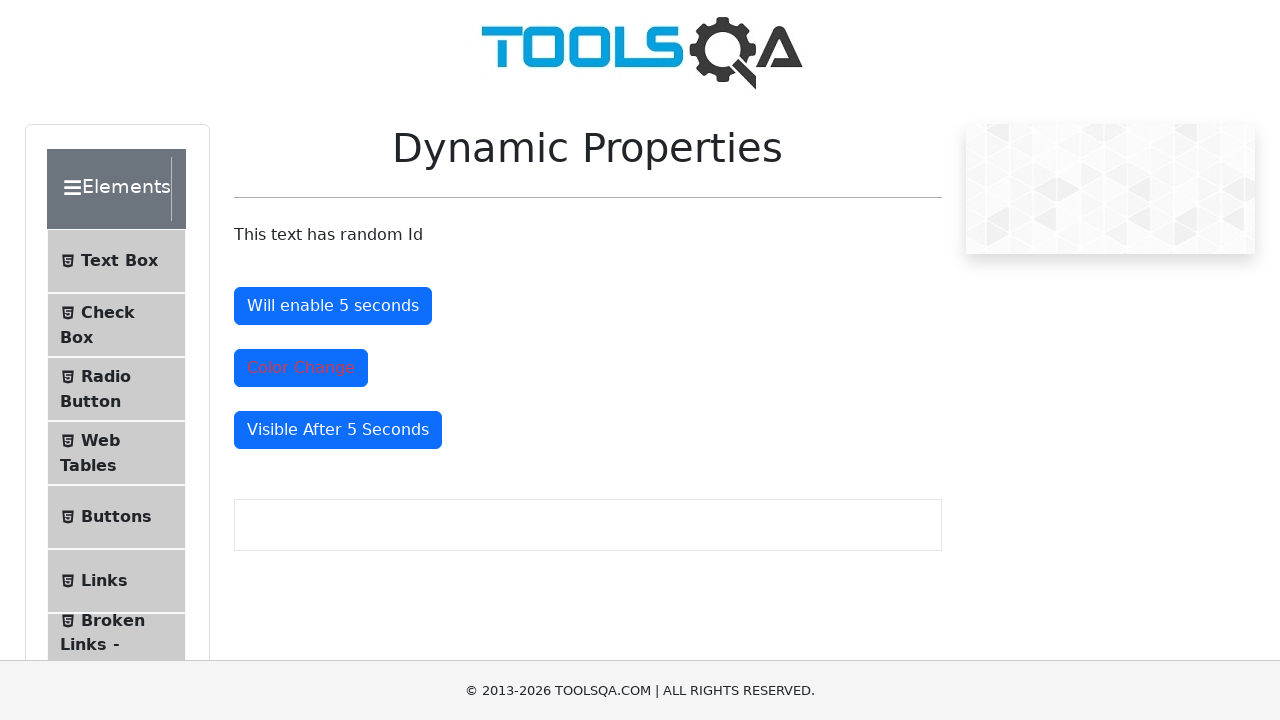

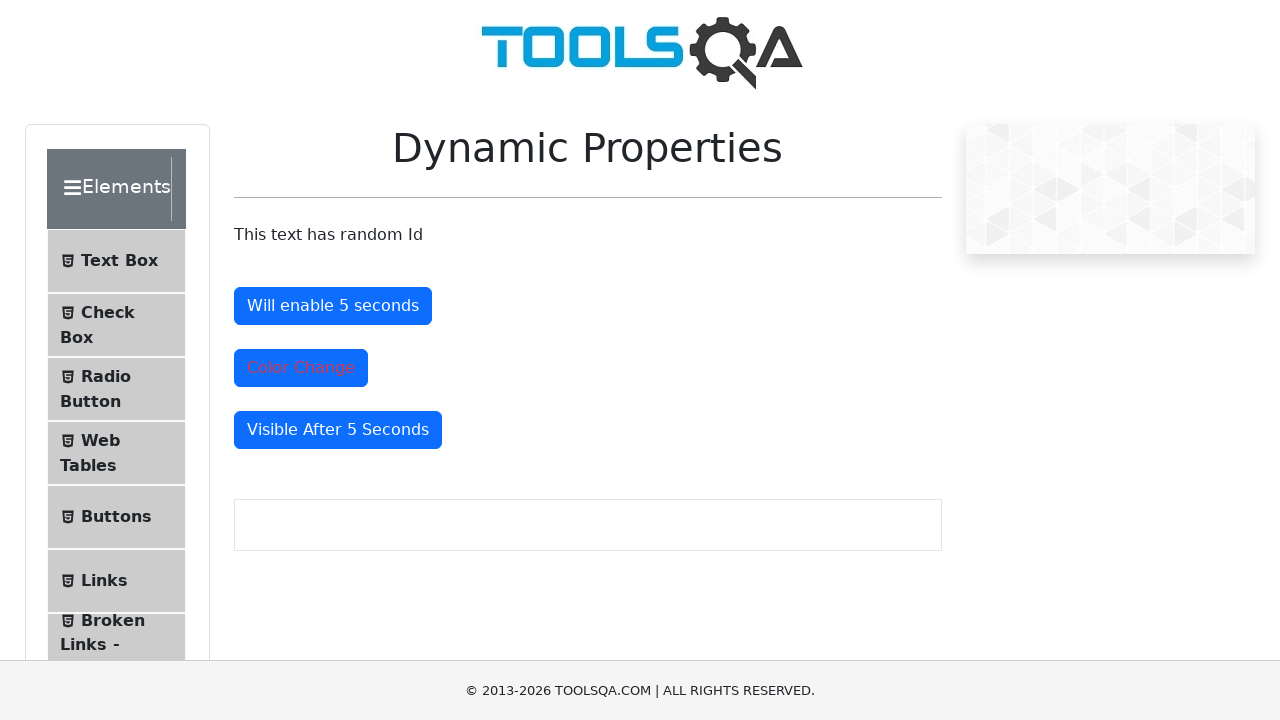